Tests the TodoMVC demo application by adding multiple todo items and verifying they are displayed correctly with the expected text.

Starting URL: https://demo.playwright.dev/todomvc

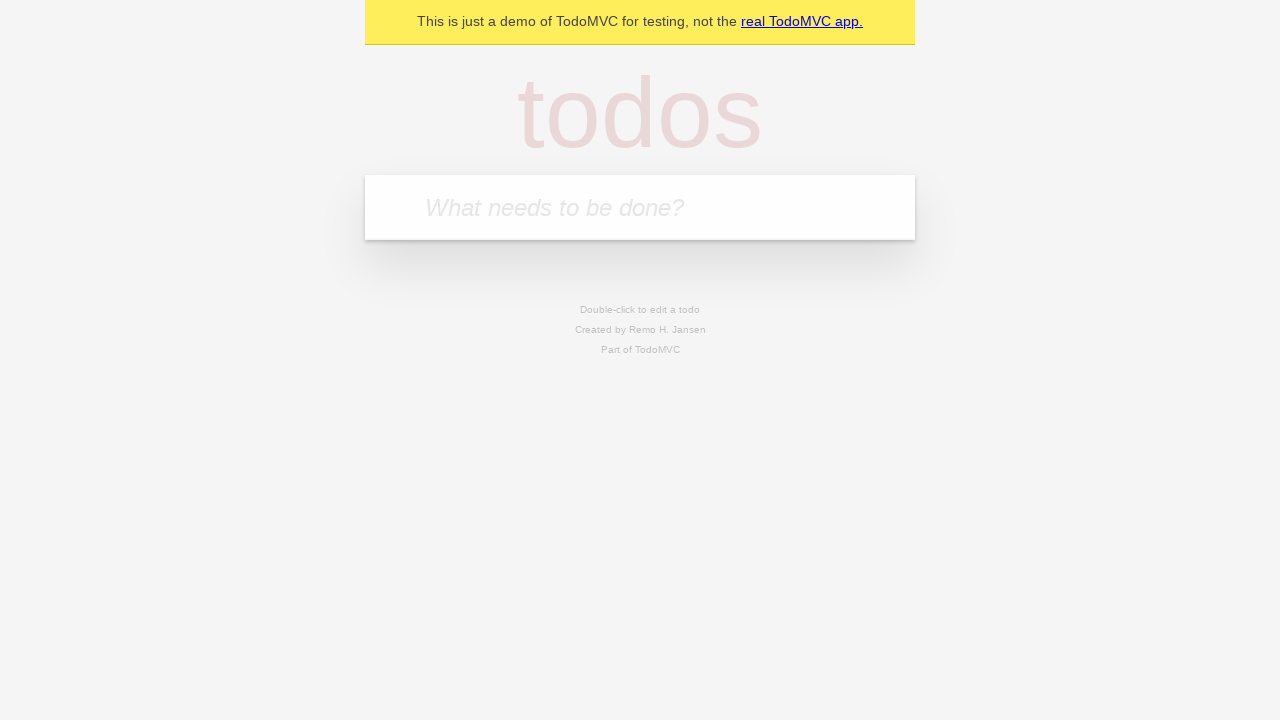

Located the 'What needs to be done?' input field
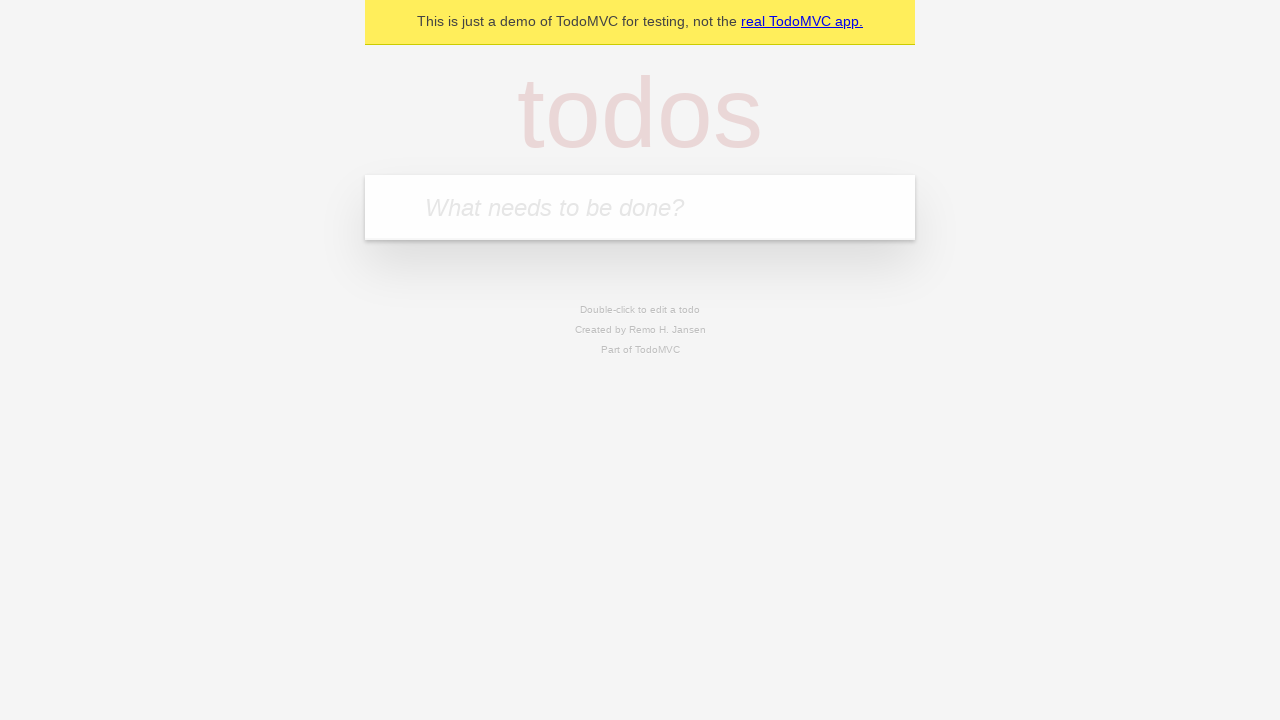

Filled input field with todo item: 'buy some cheese' on internal:attr=[placeholder="What needs to be done?"i]
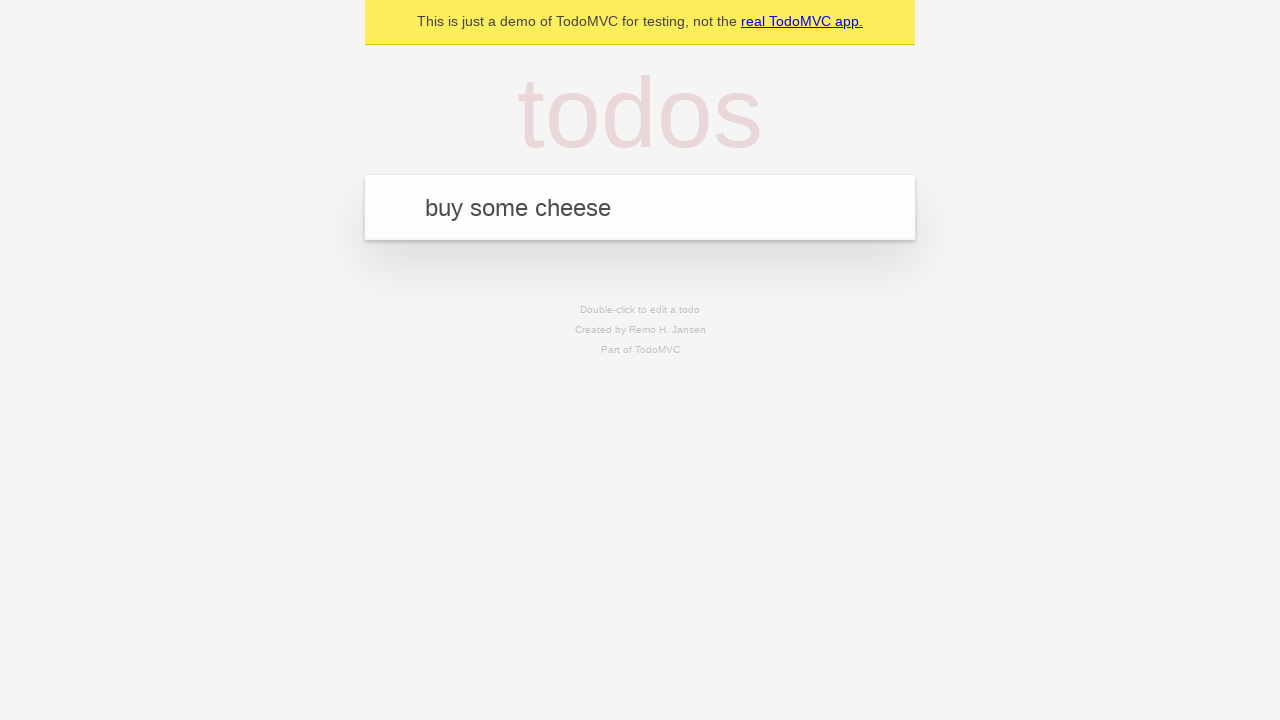

Pressed Enter to add todo item: 'buy some cheese' on internal:attr=[placeholder="What needs to be done?"i]
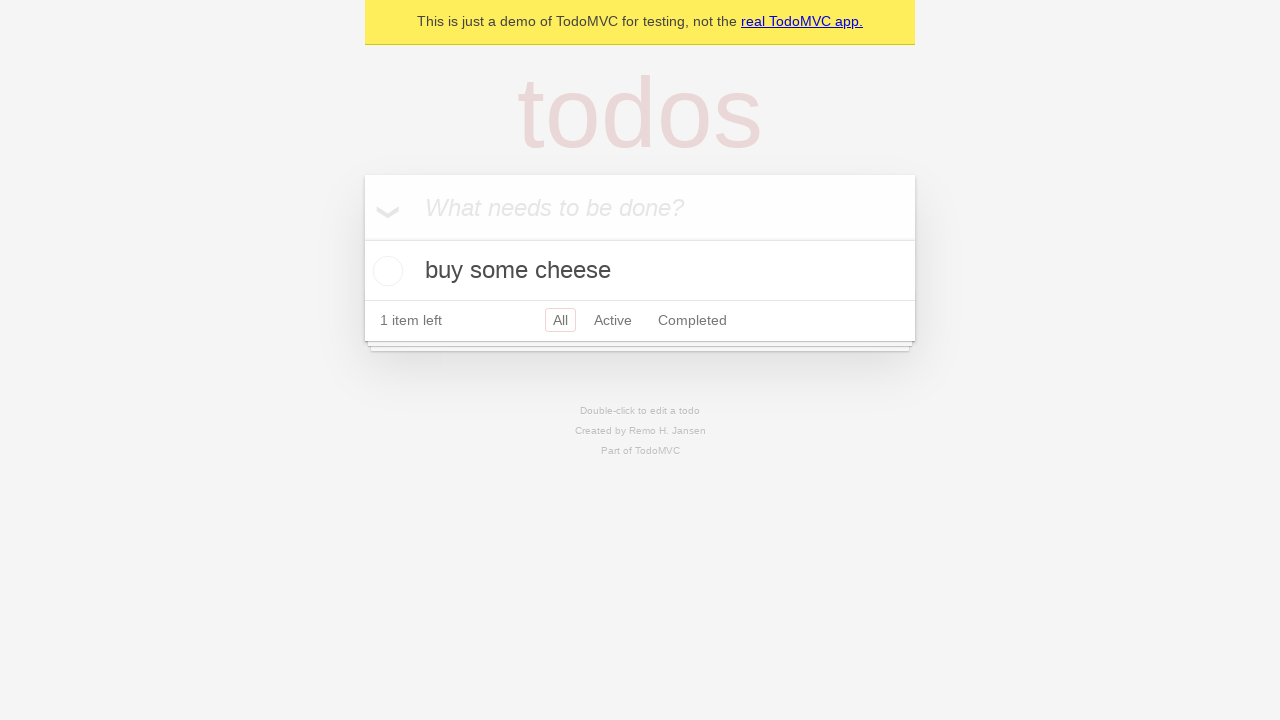

Filled input field with todo item: 'feed the cat' on internal:attr=[placeholder="What needs to be done?"i]
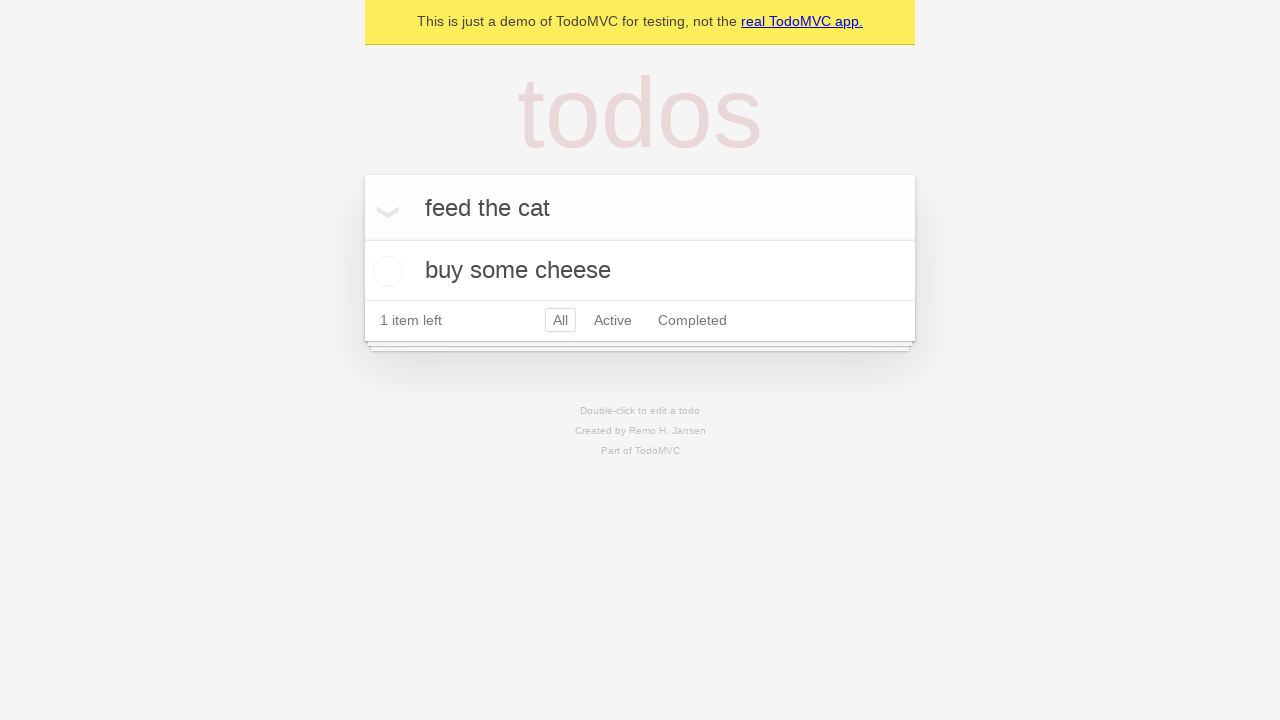

Pressed Enter to add todo item: 'feed the cat' on internal:attr=[placeholder="What needs to be done?"i]
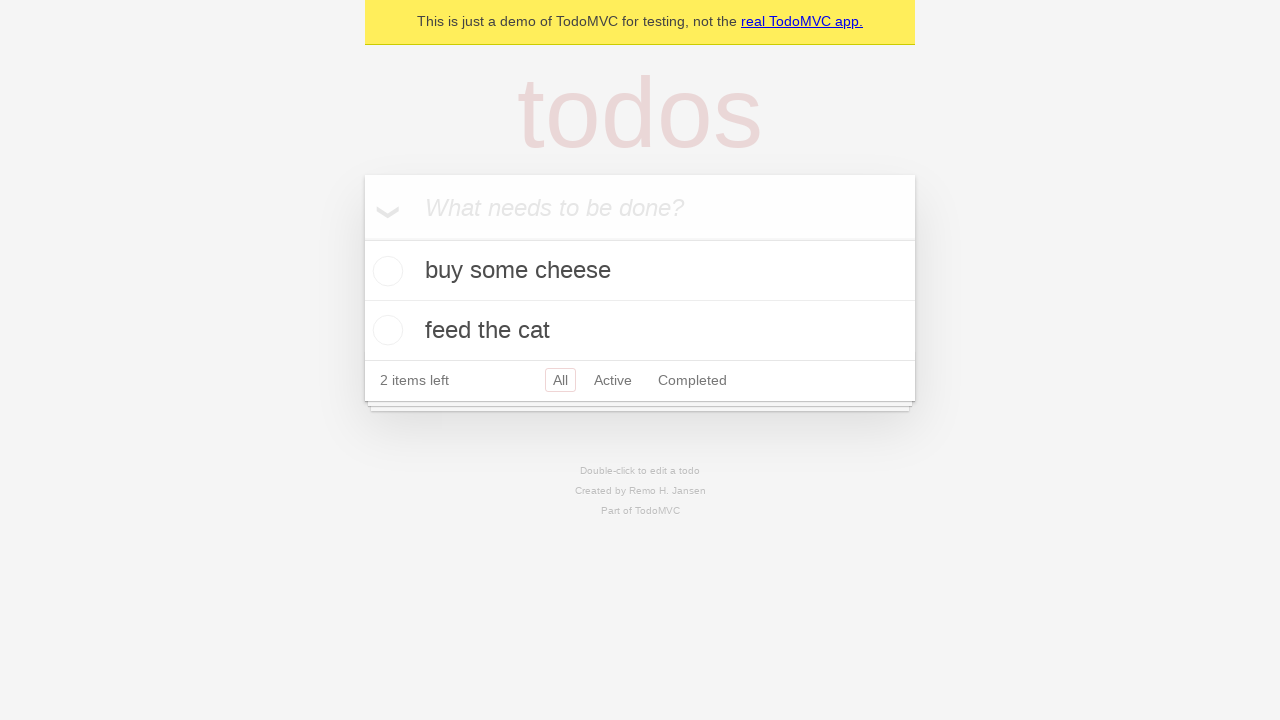

Filled input field with todo item: 'book a doctors appointment' on internal:attr=[placeholder="What needs to be done?"i]
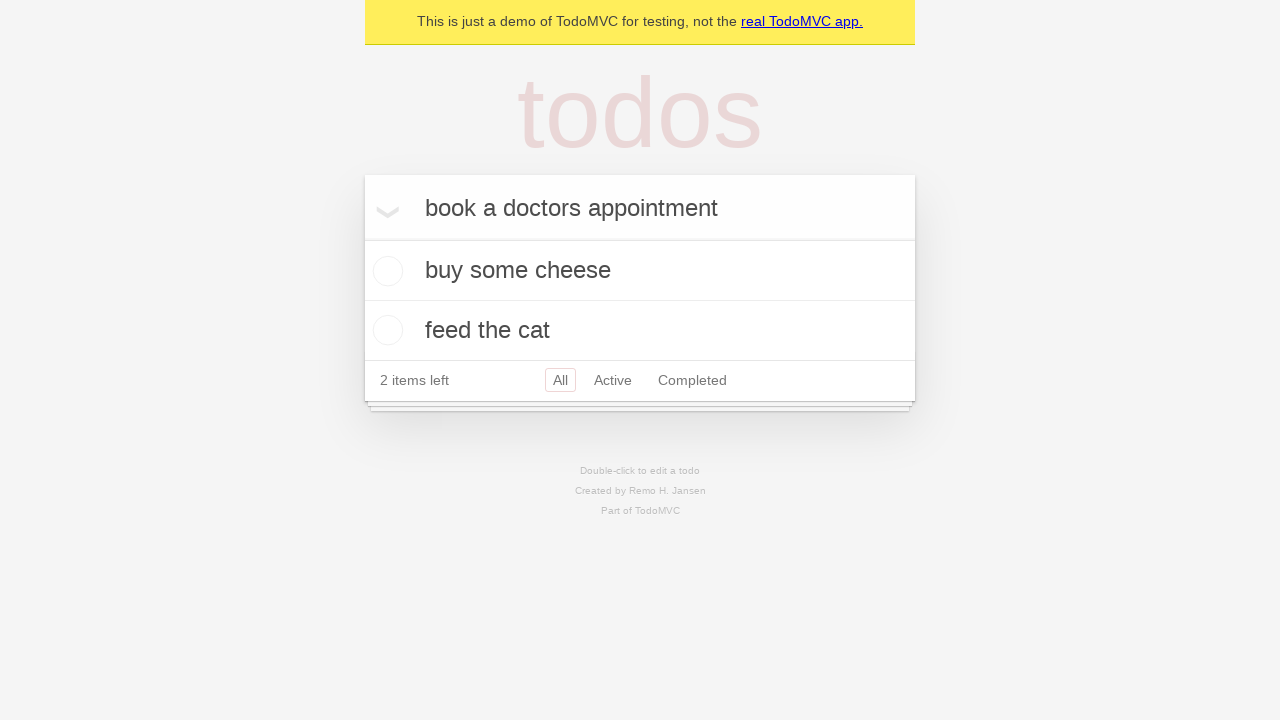

Pressed Enter to add todo item: 'book a doctors appointment' on internal:attr=[placeholder="What needs to be done?"i]
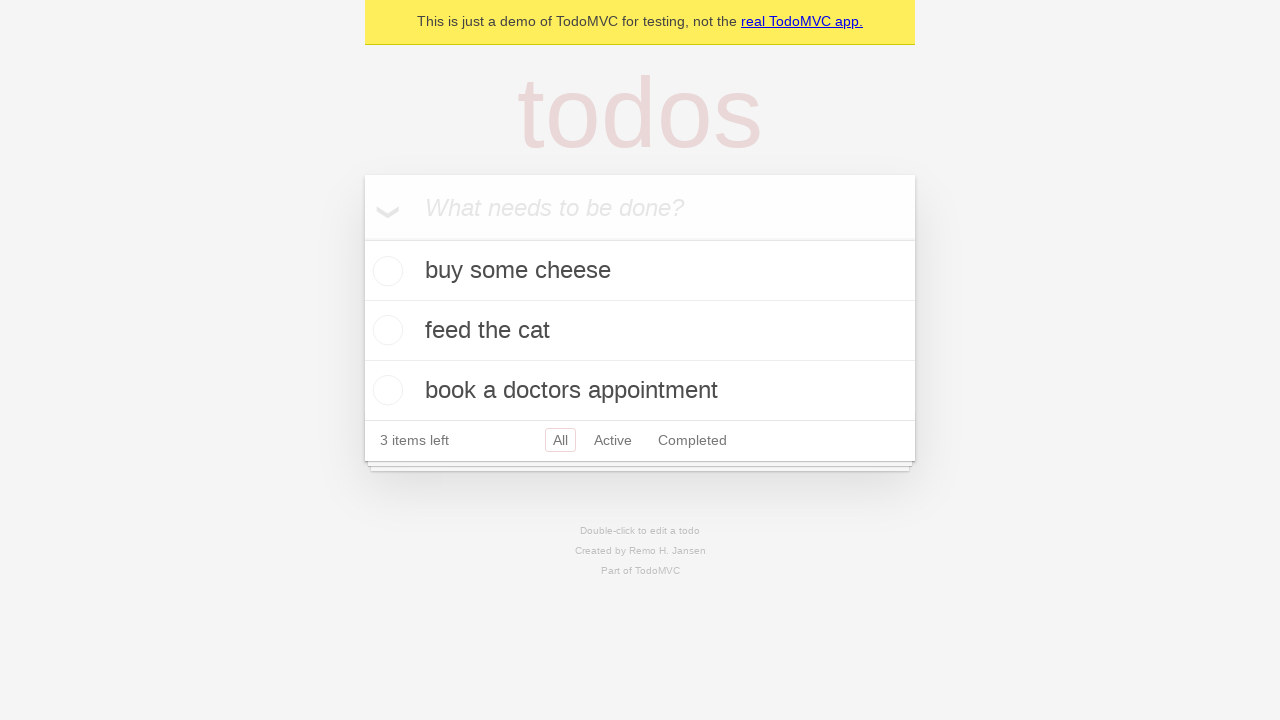

Verified that 3 todo items are displayed
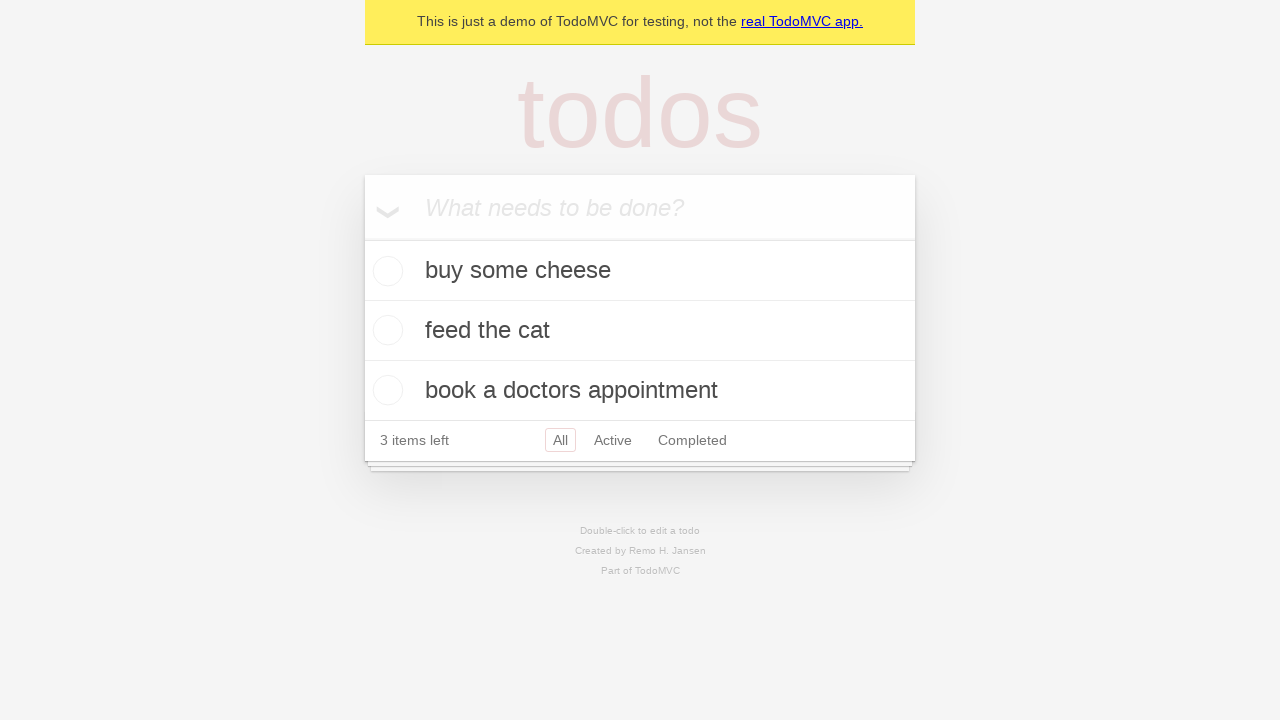

Verified todo item 1 has correct text: 'buy some cheese'
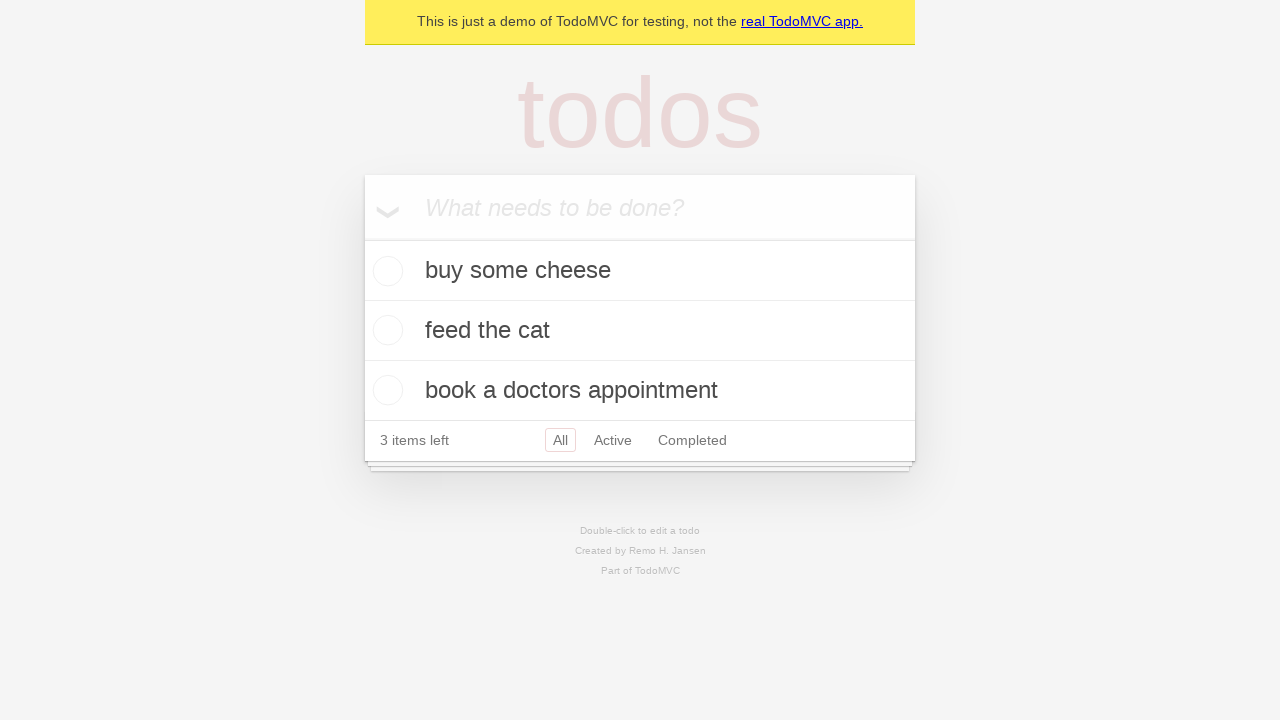

Verified todo item 2 has correct text: 'feed the cat'
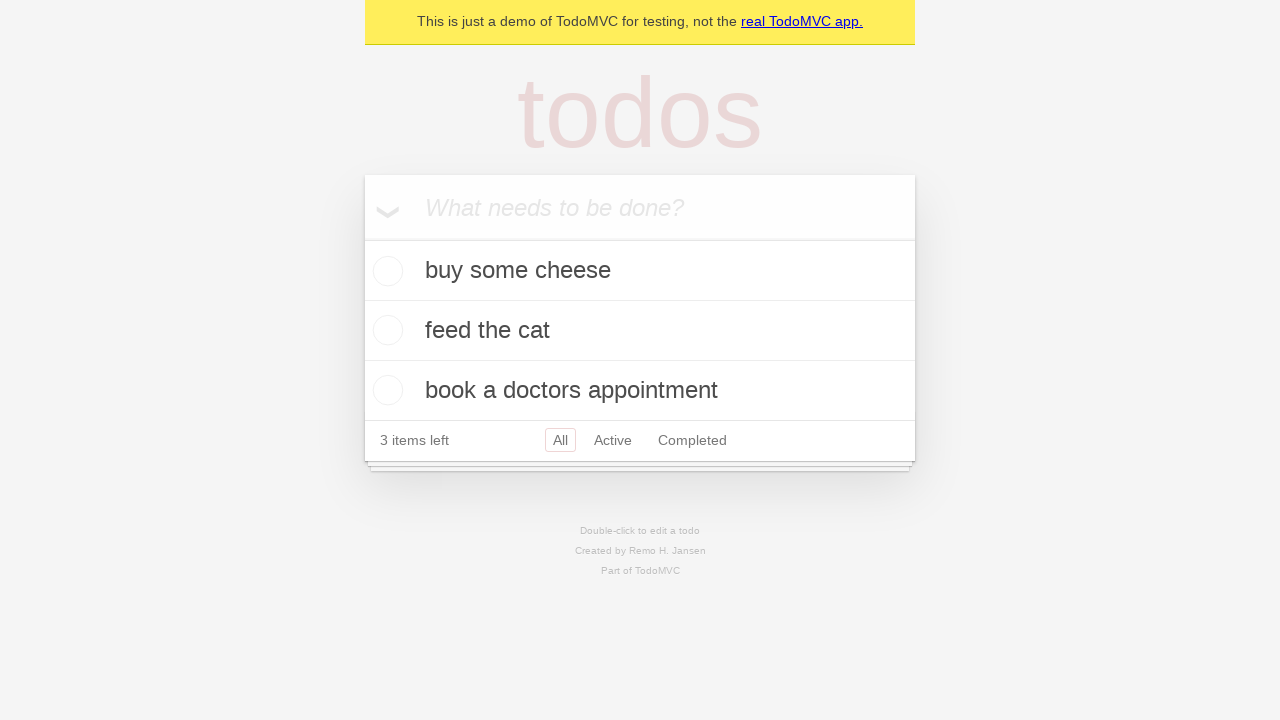

Verified todo item 3 has correct text: 'book a doctors appointment'
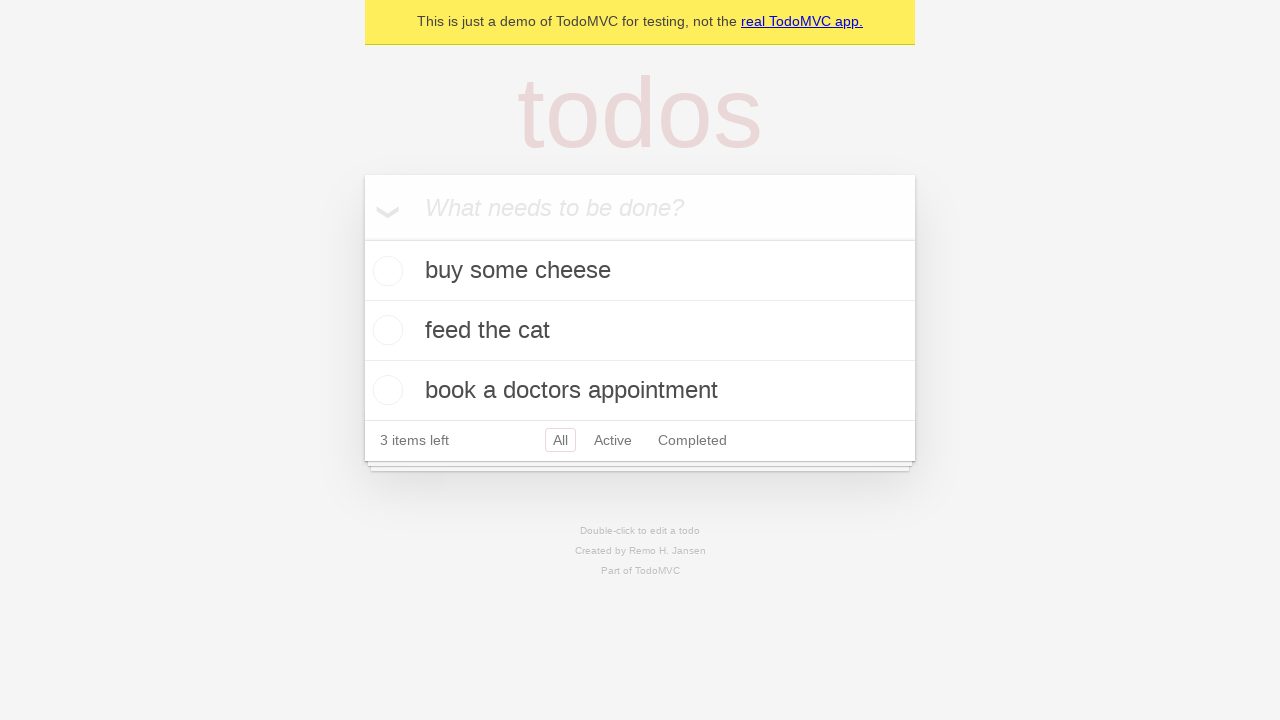

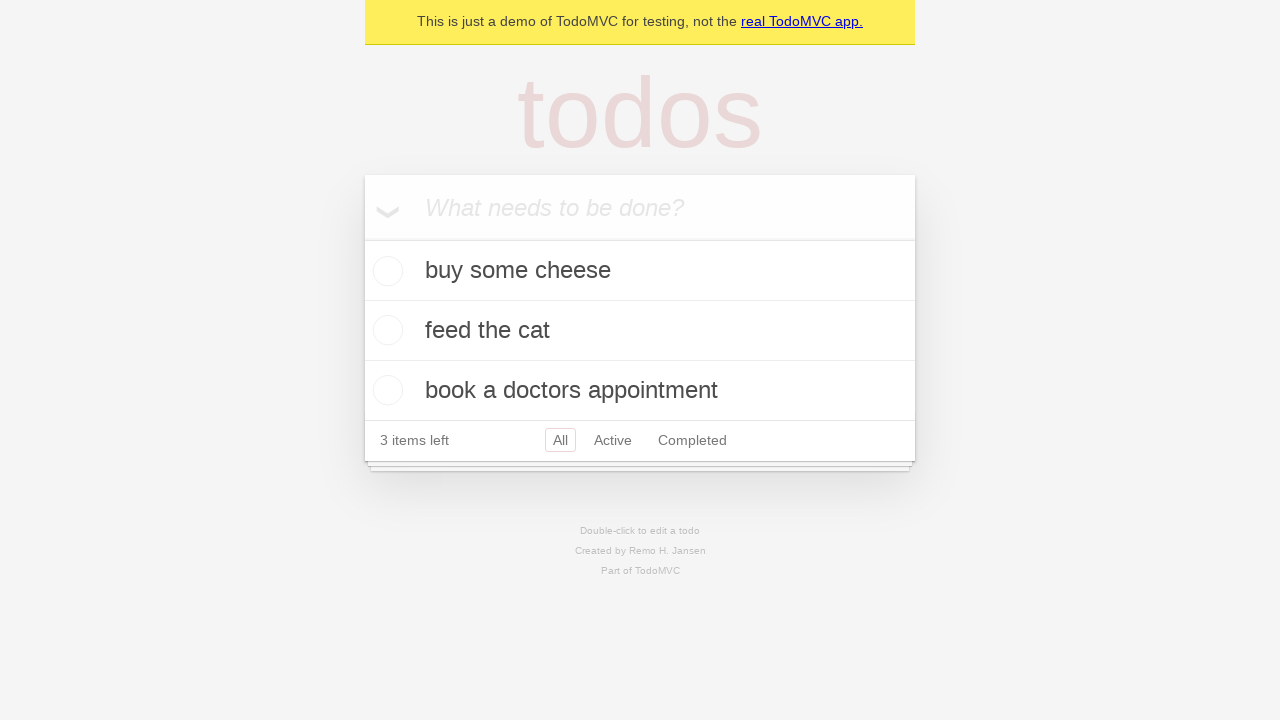